Tests JavaScript prompt alert handling by clicking the JS Prompt button, entering text into the alert, and dismissing it

Starting URL: https://the-internet.herokuapp.com/javascript_alerts

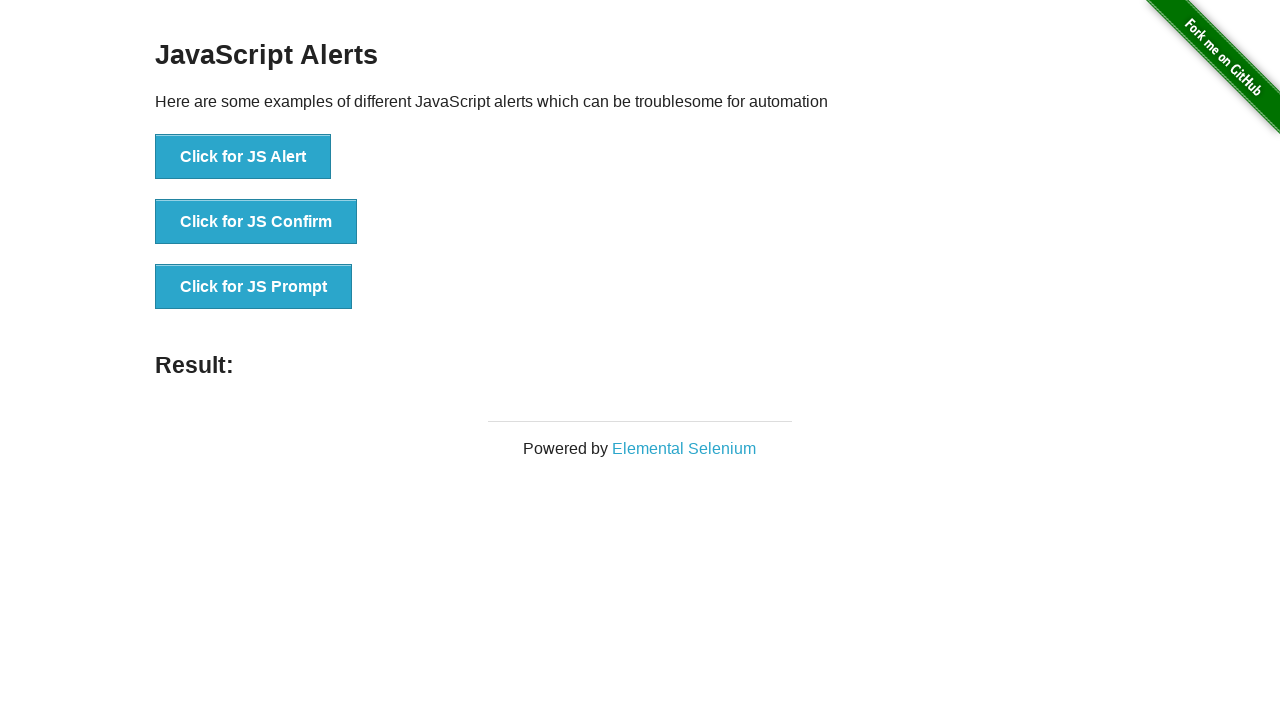

Set up dialog handler to dismiss prompts
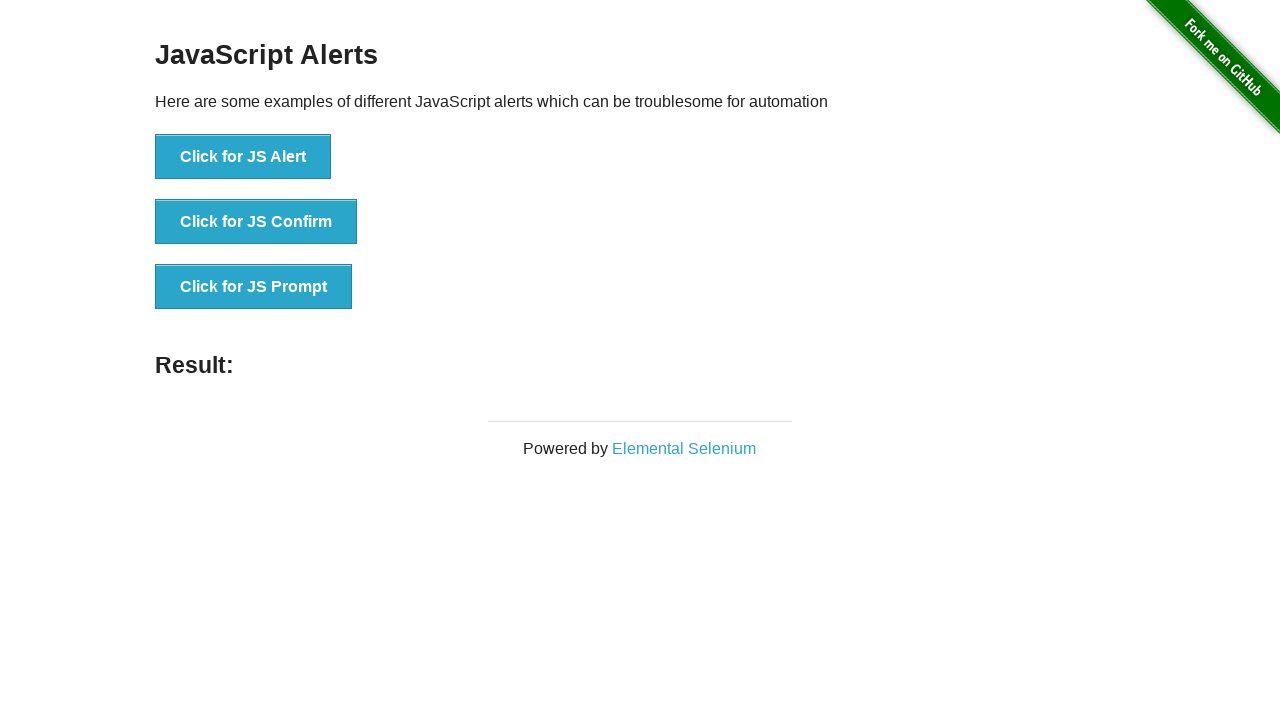

Clicked JS Prompt button to trigger alert at (254, 287) on xpath=//button[@onclick='jsPrompt()']
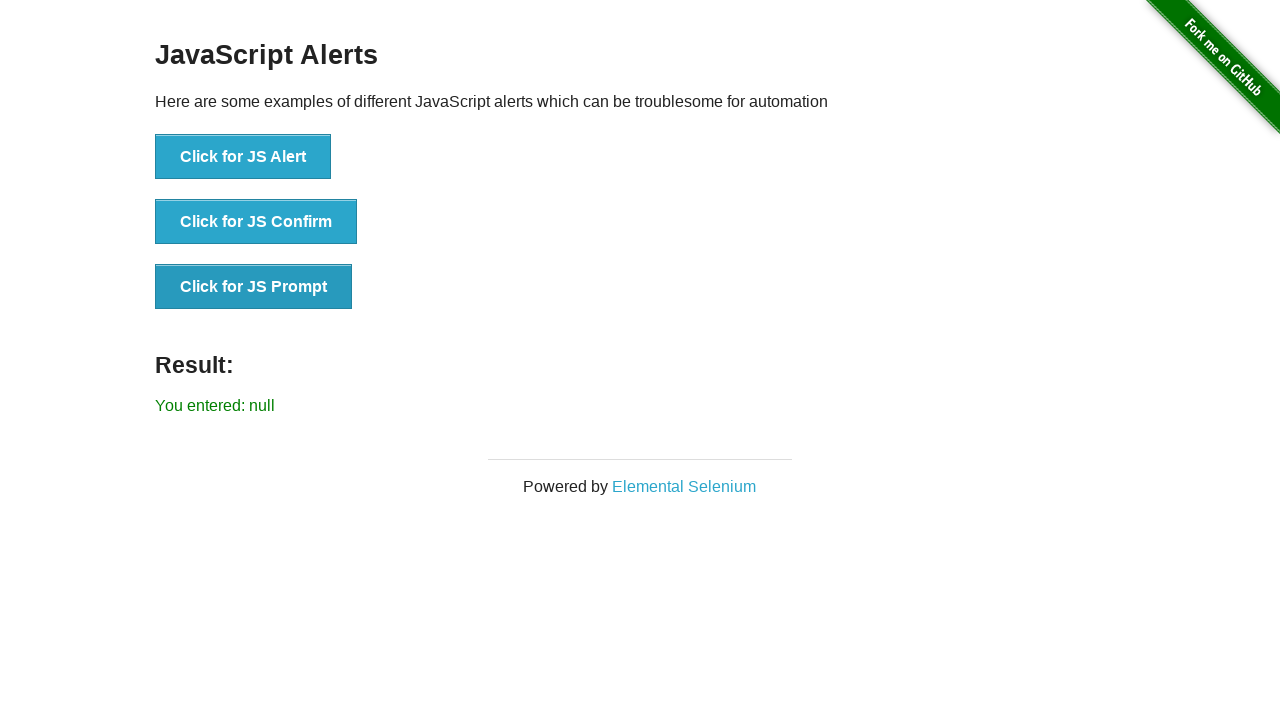

Result message appeared after dismissing prompt
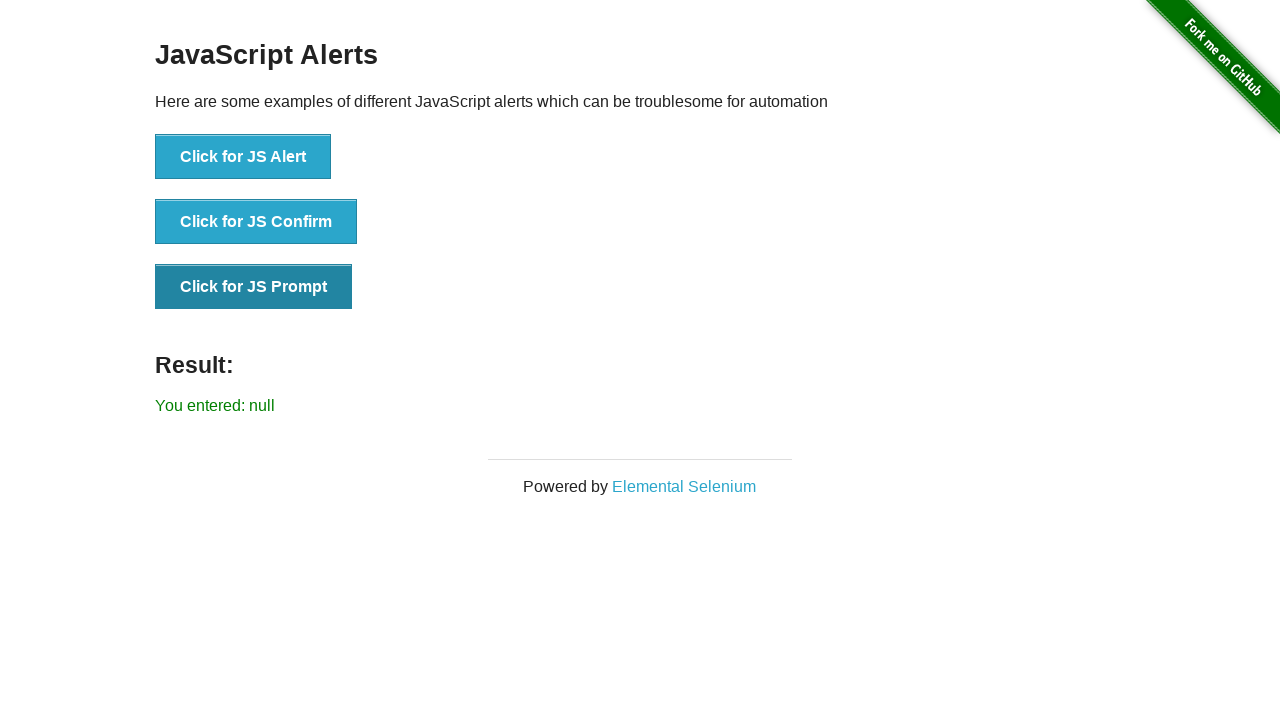

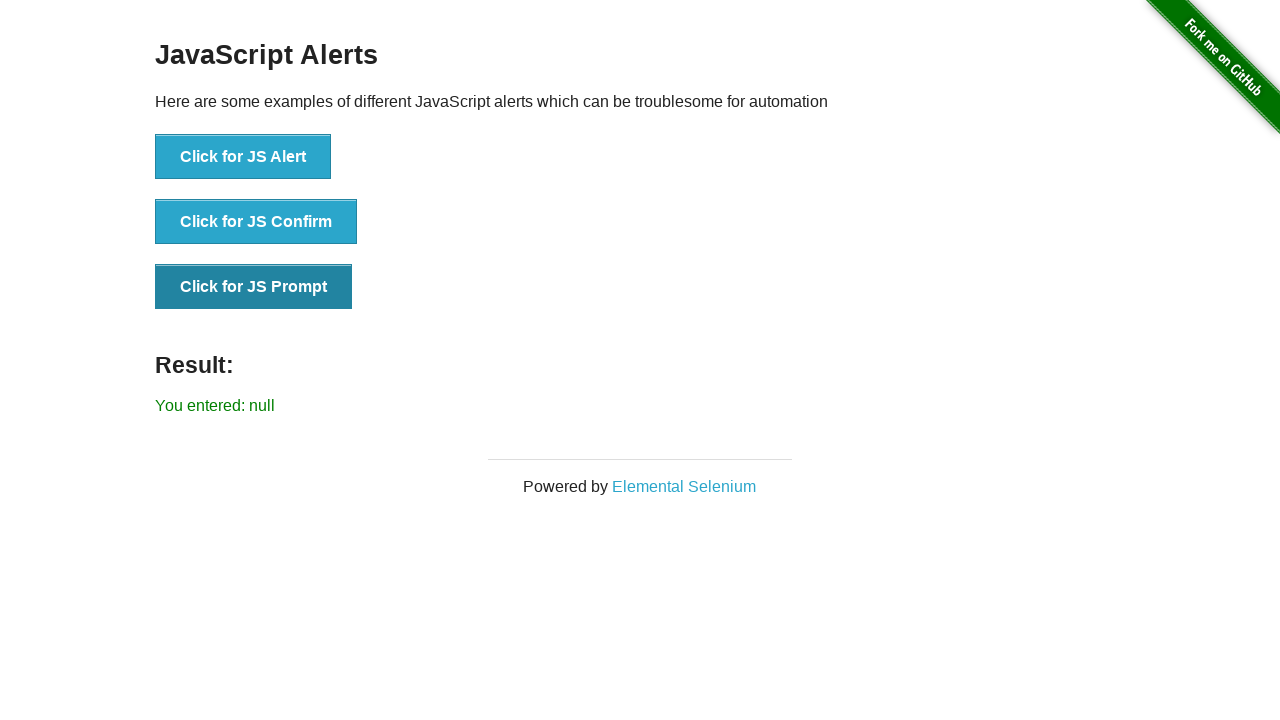